Tests drag and drop functionality on jQuery UI demo page by dragging an element to a new position

Starting URL: https://jqueryui.com/draggable/

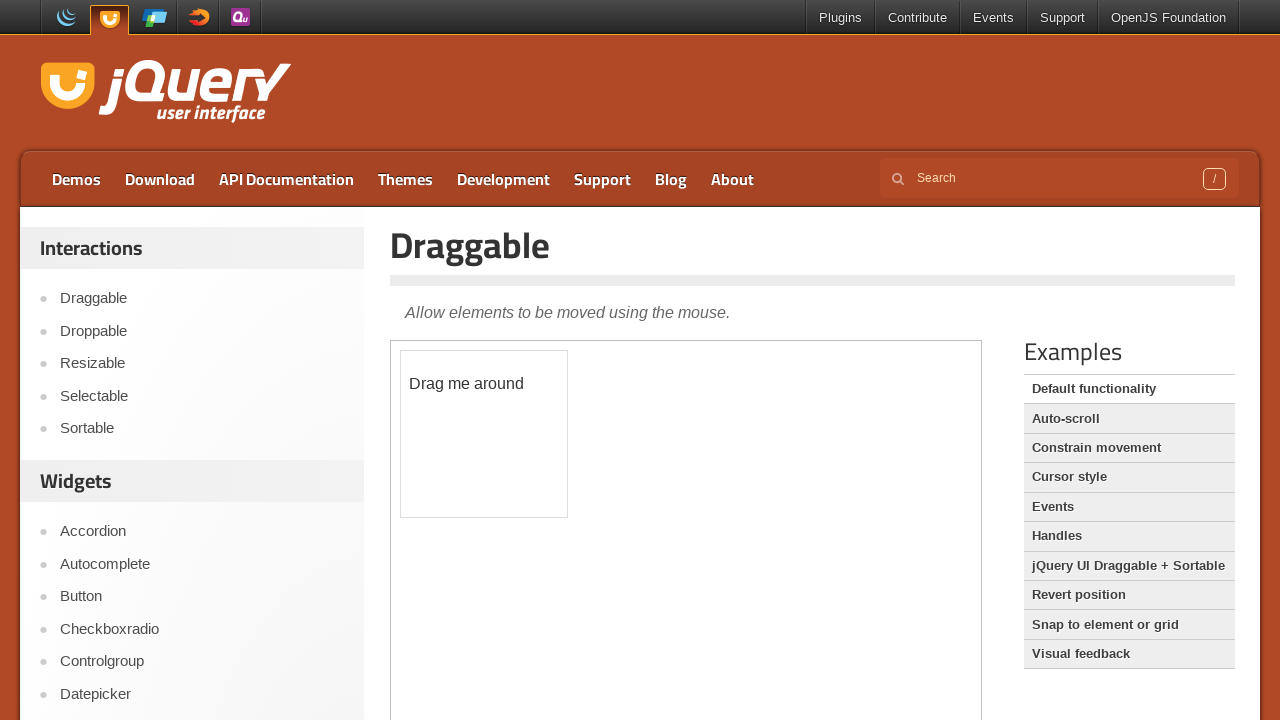

Located the iframe containing the draggable element
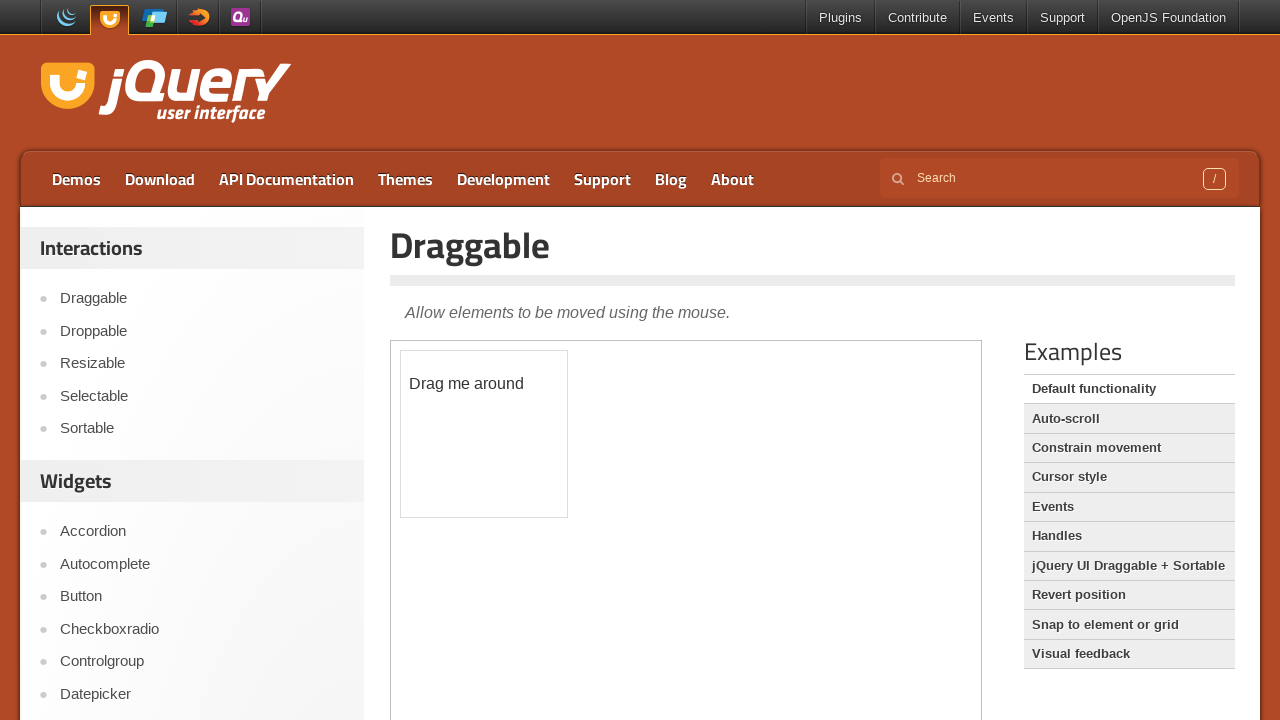

Located the draggable element with ID 'draggable'
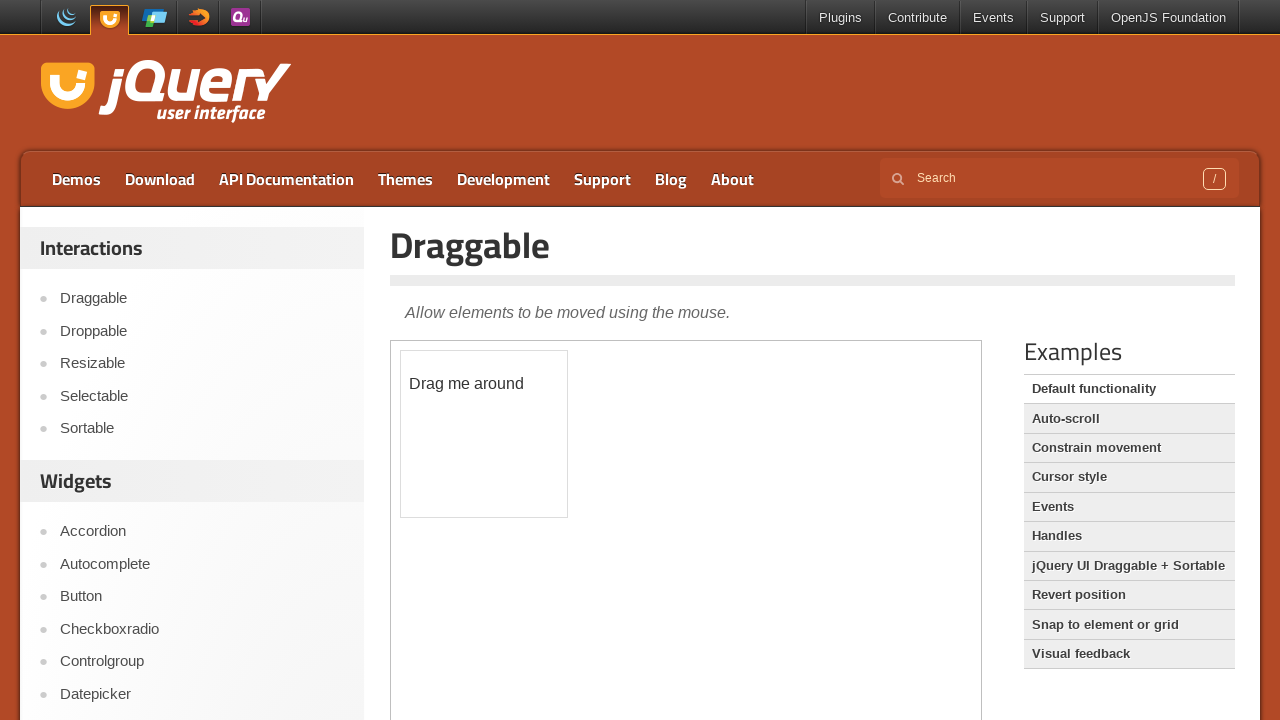

Retrieved bounding box of the draggable element
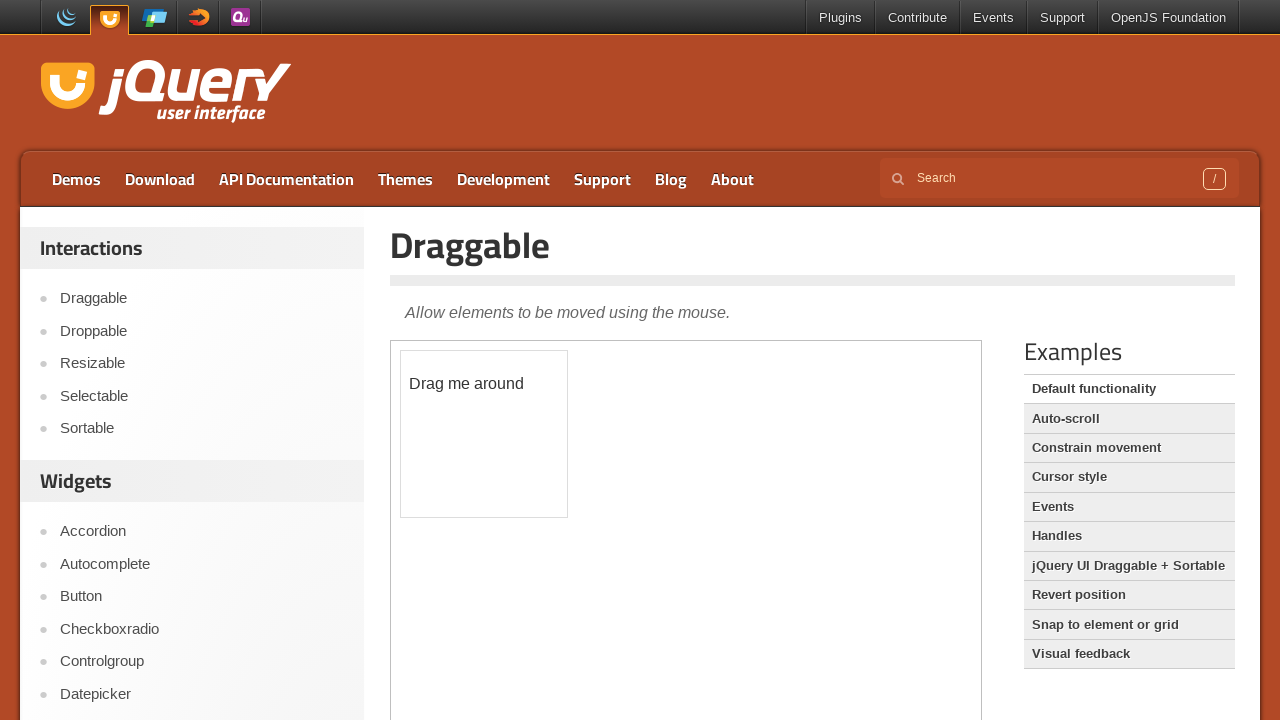

Moved mouse to center of draggable element at (484, 434)
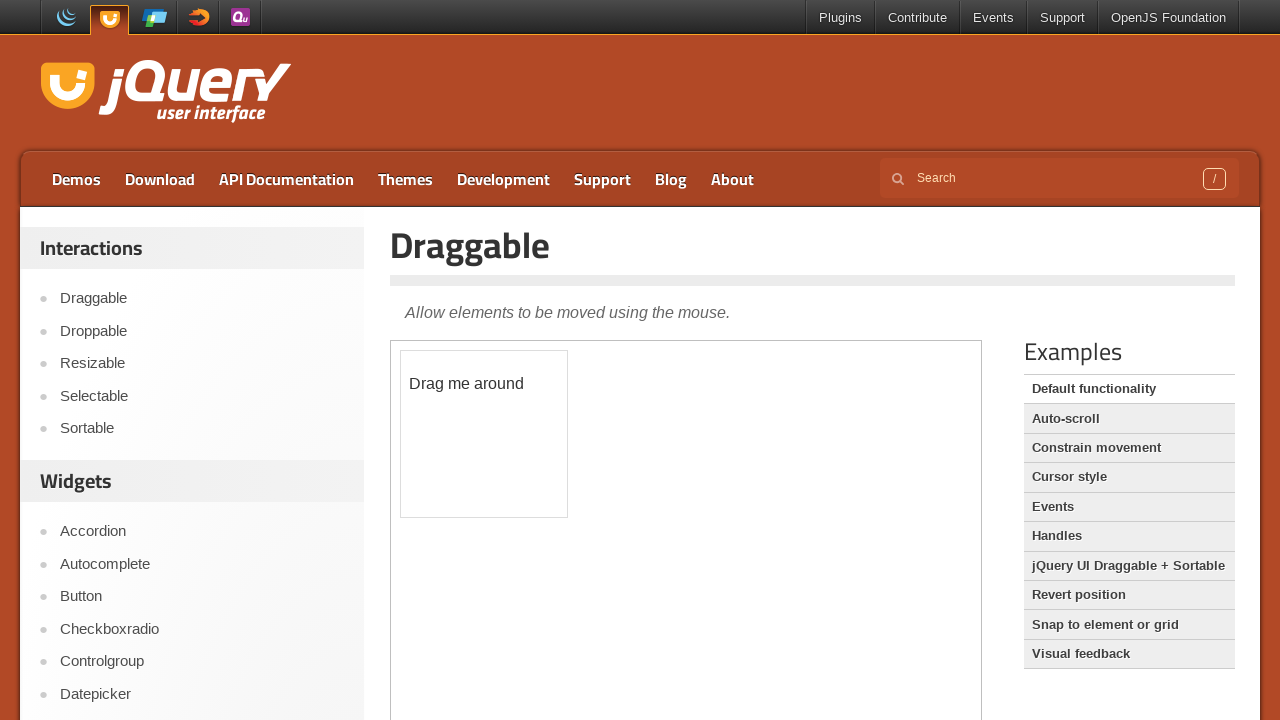

Pressed mouse button down to start drag at (484, 434)
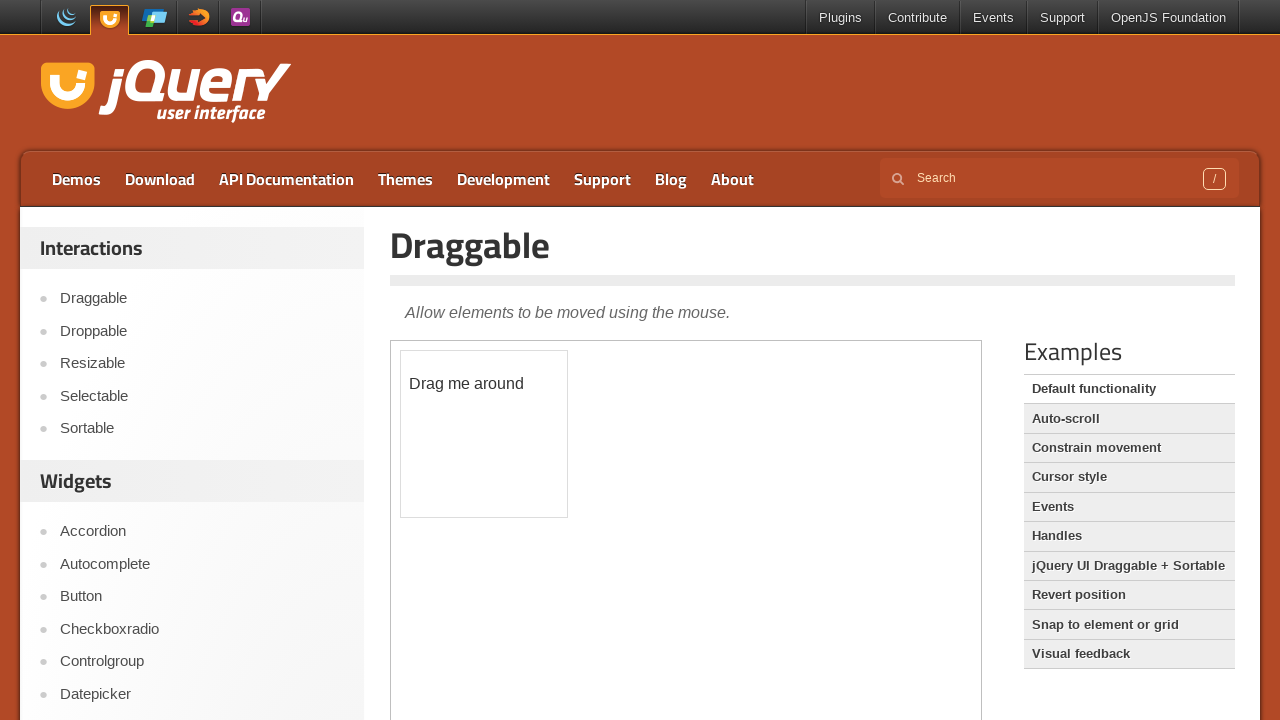

Dragged element 50px right and 100px down at (534, 534)
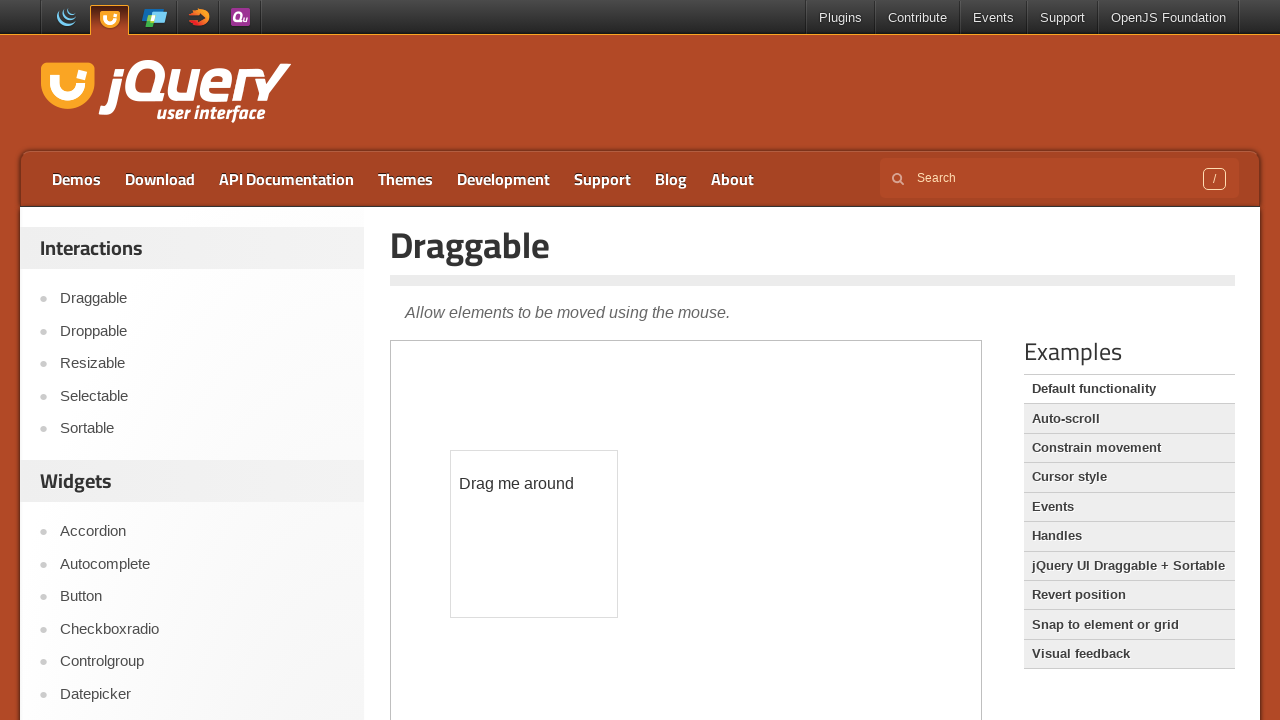

Released mouse button to complete drag and drop at (534, 534)
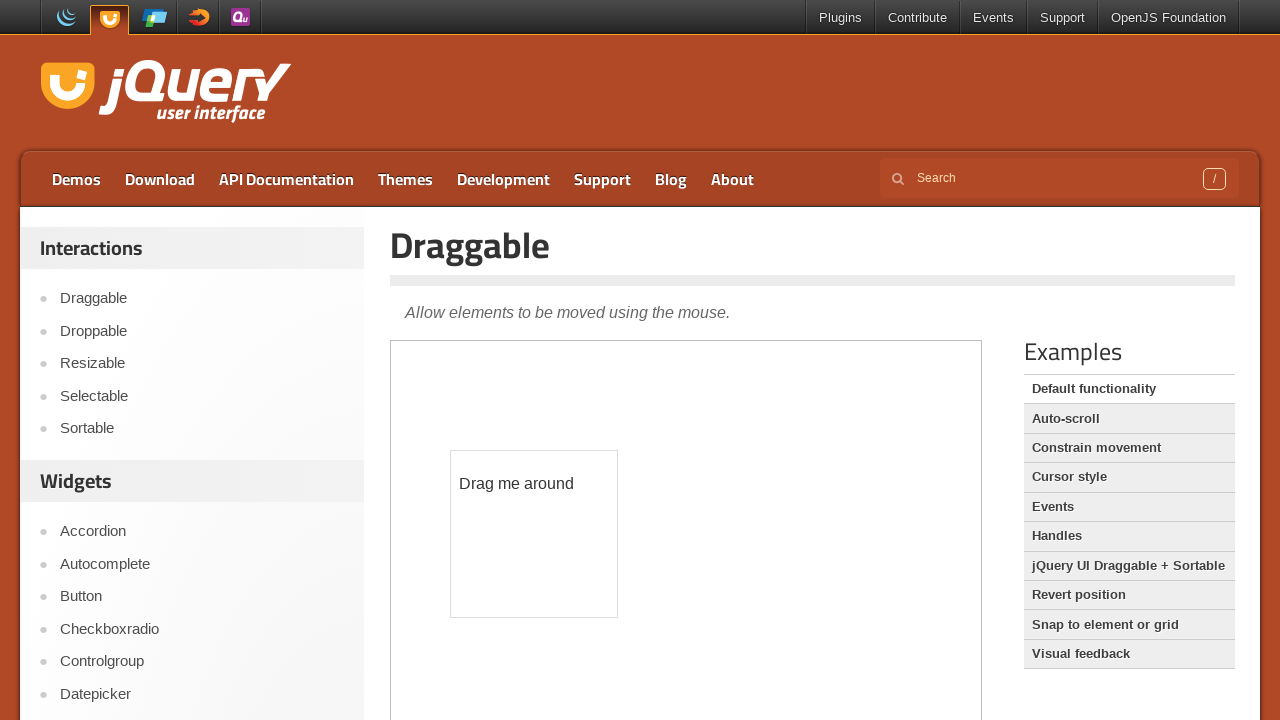

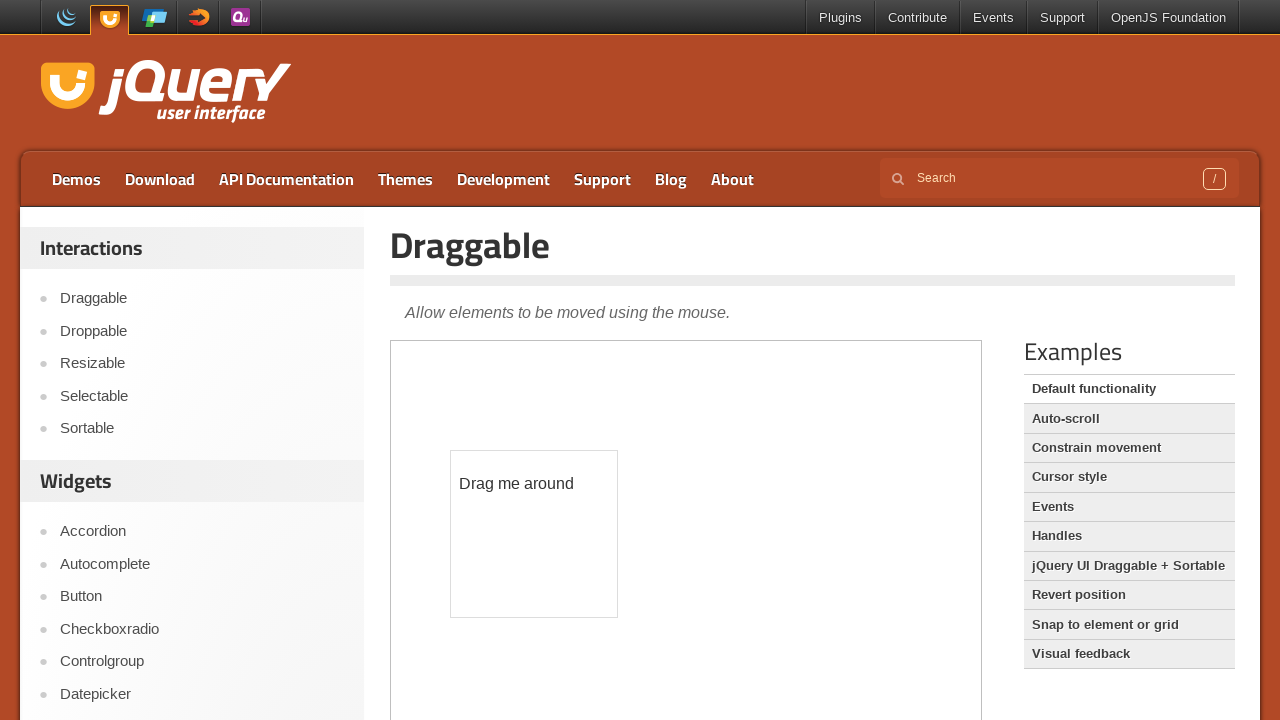